Tests checkbox functionality by ensuring both checkboxes are selected - clicks on each checkbox if not already selected and verifies they become selected.

Starting URL: https://the-internet.herokuapp.com/checkboxes

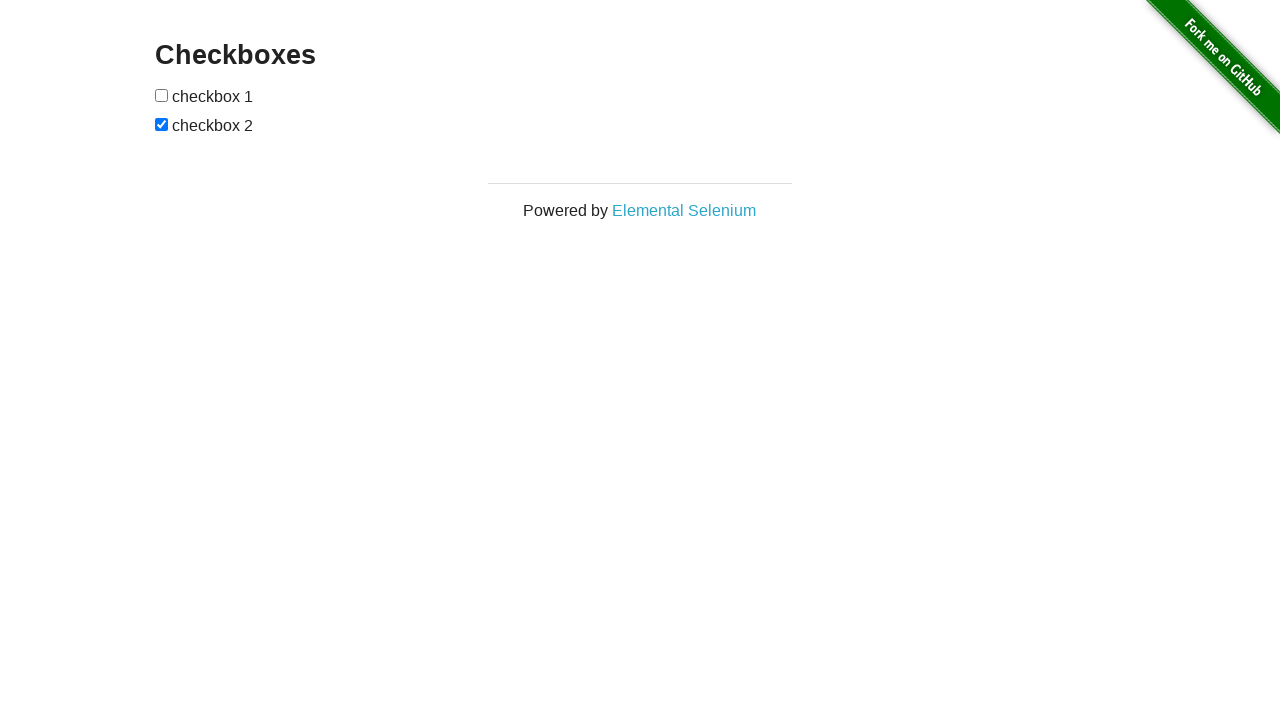

Navigated to checkbox test page
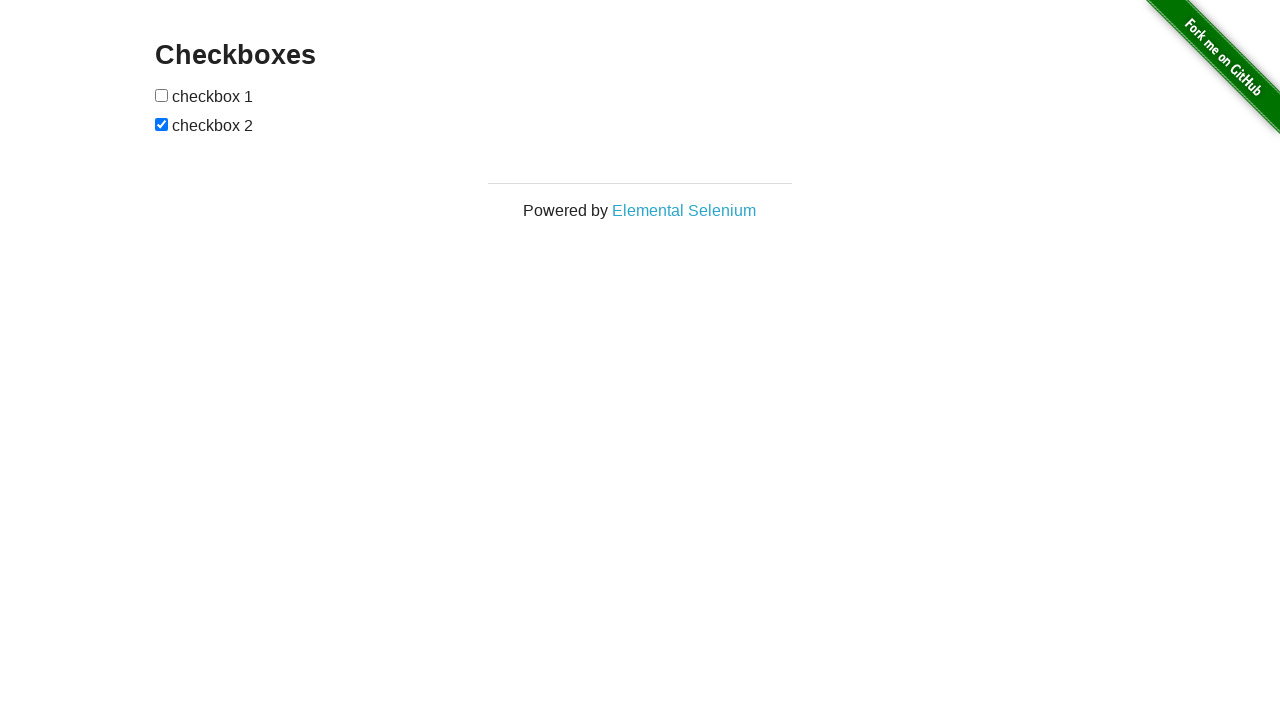

Located both checkboxes on the page
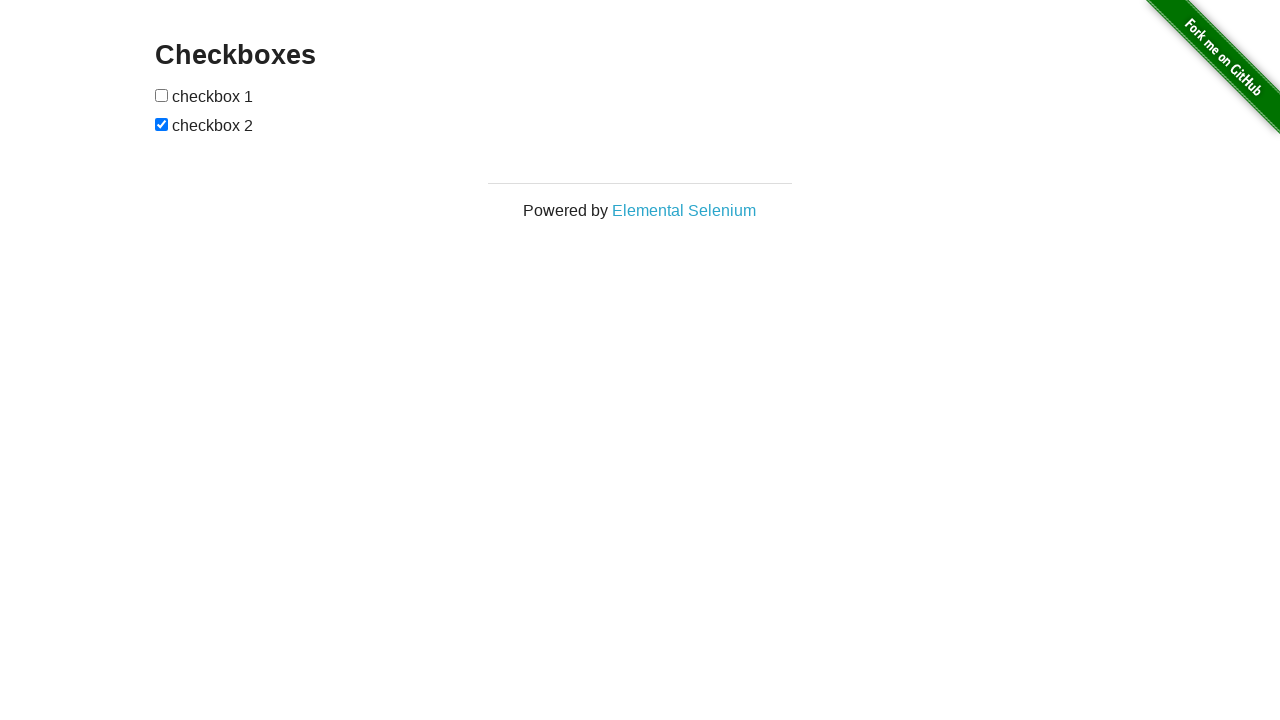

Checkbox 1 was not selected, clicked it at (162, 95) on (//input[@type='checkbox'])[1]
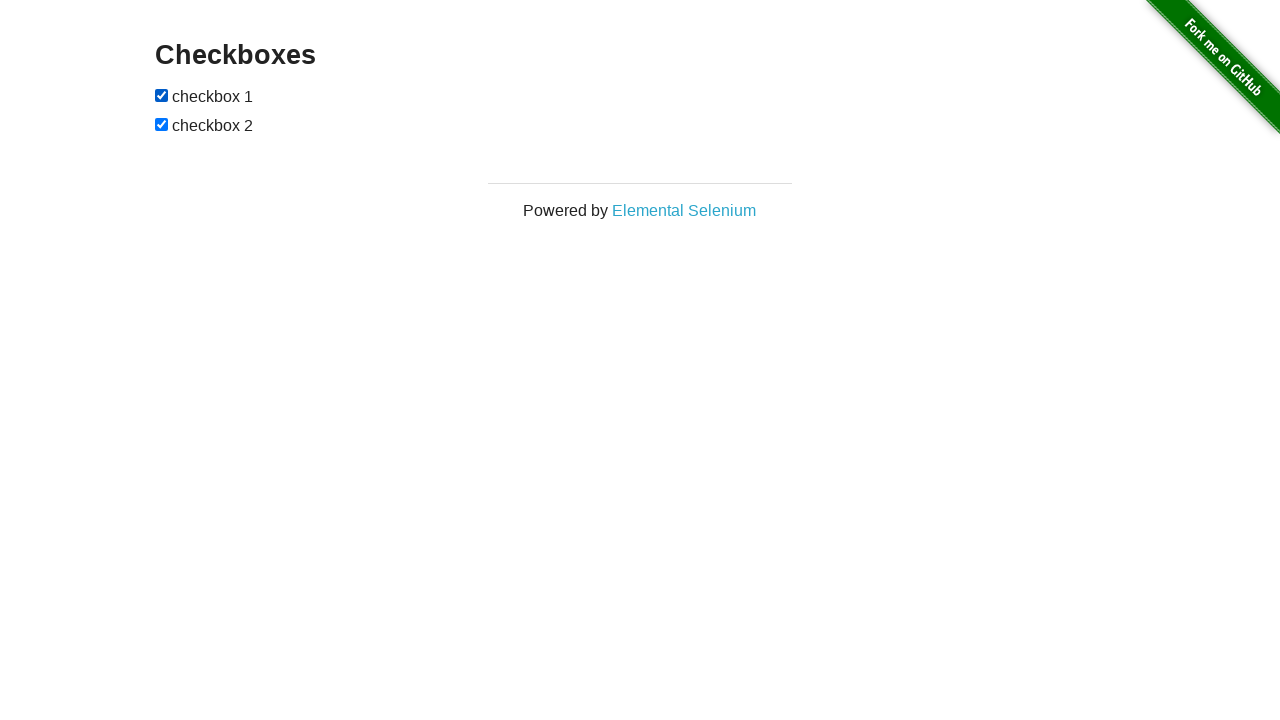

Verified checkbox 1 is selected
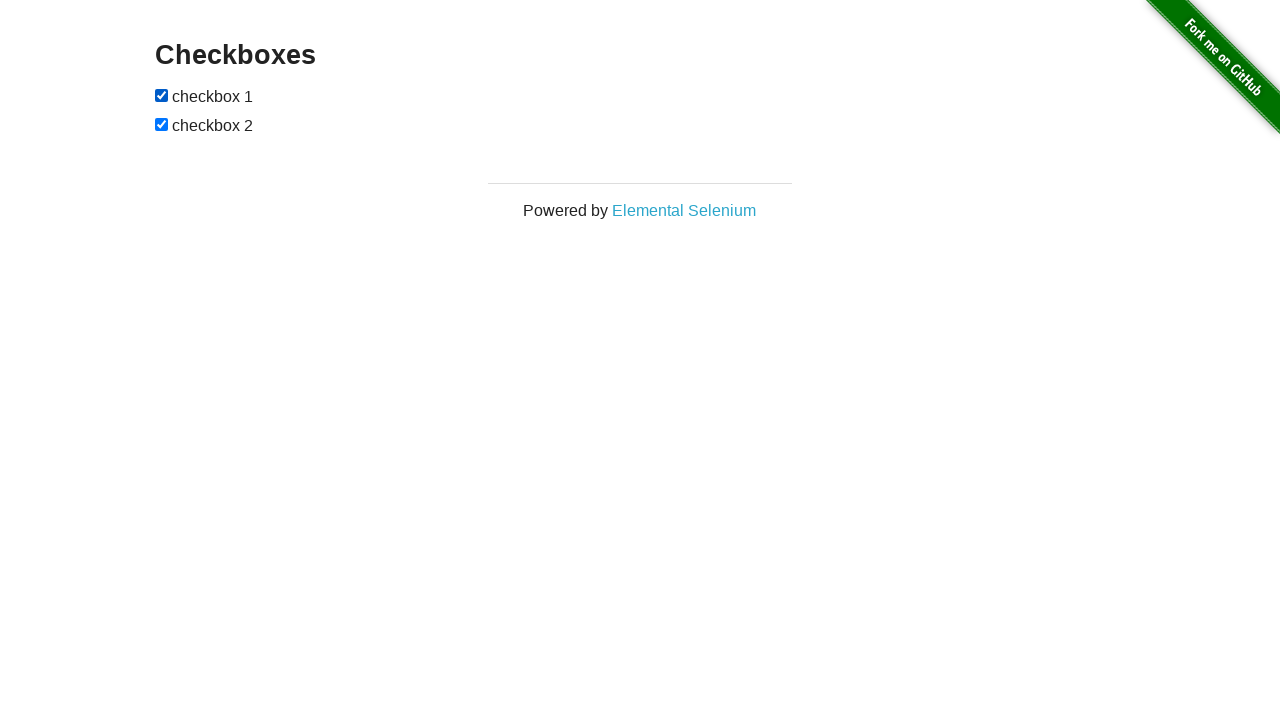

Checkbox 2 was already selected
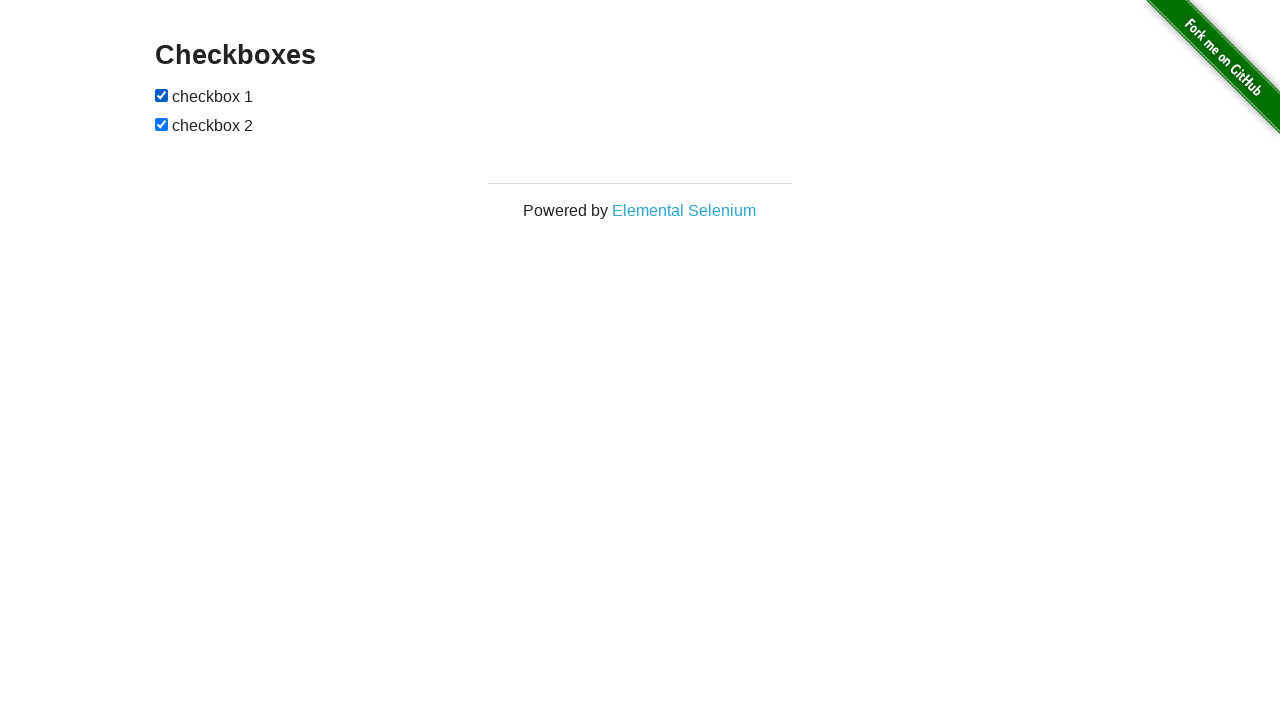

Verified checkbox 2 is selected
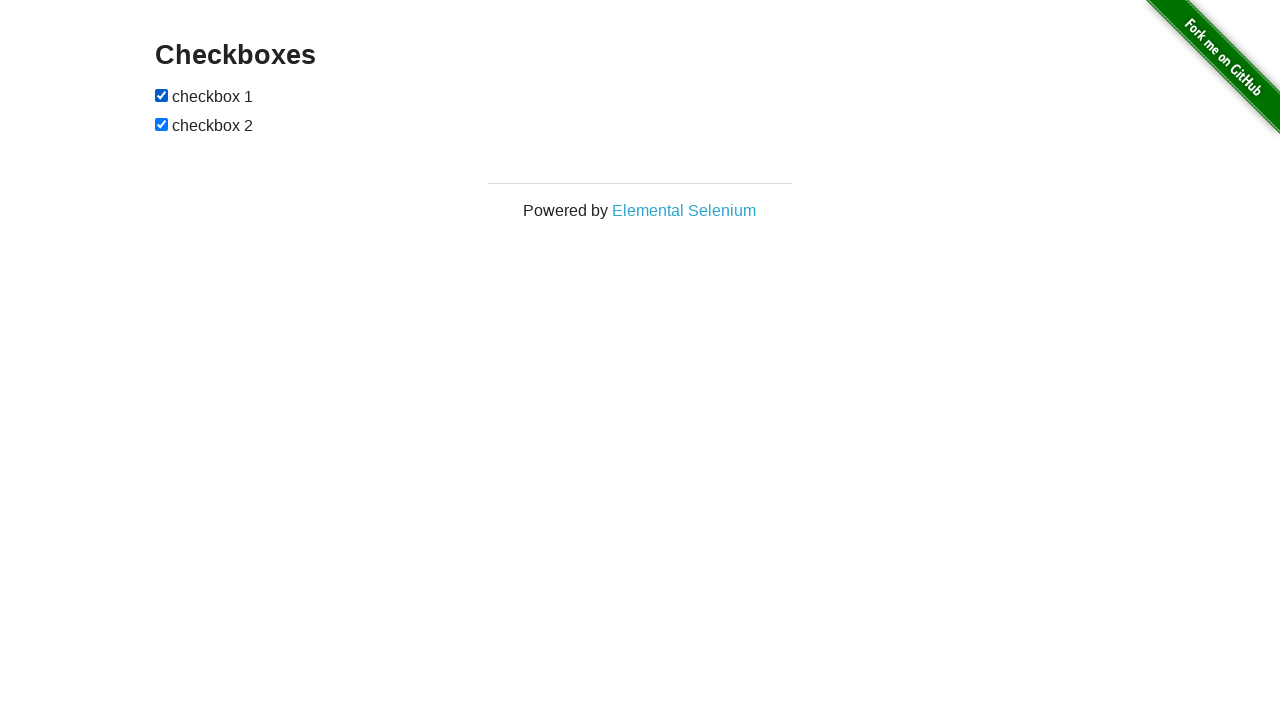

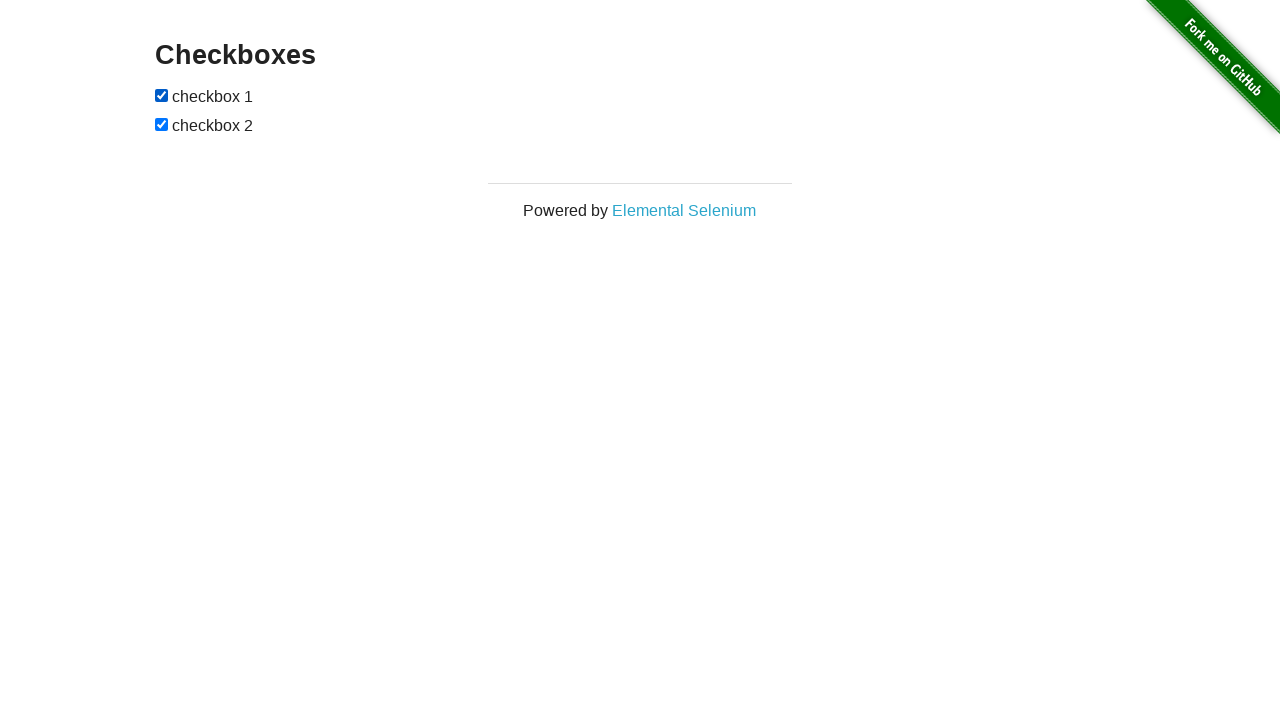